Tests web table handling by locating and verifying a specific cell value in the second row, fifth column of a table

Starting URL: https://www.tutorialspoint.com/selenium/practice/webtables.php

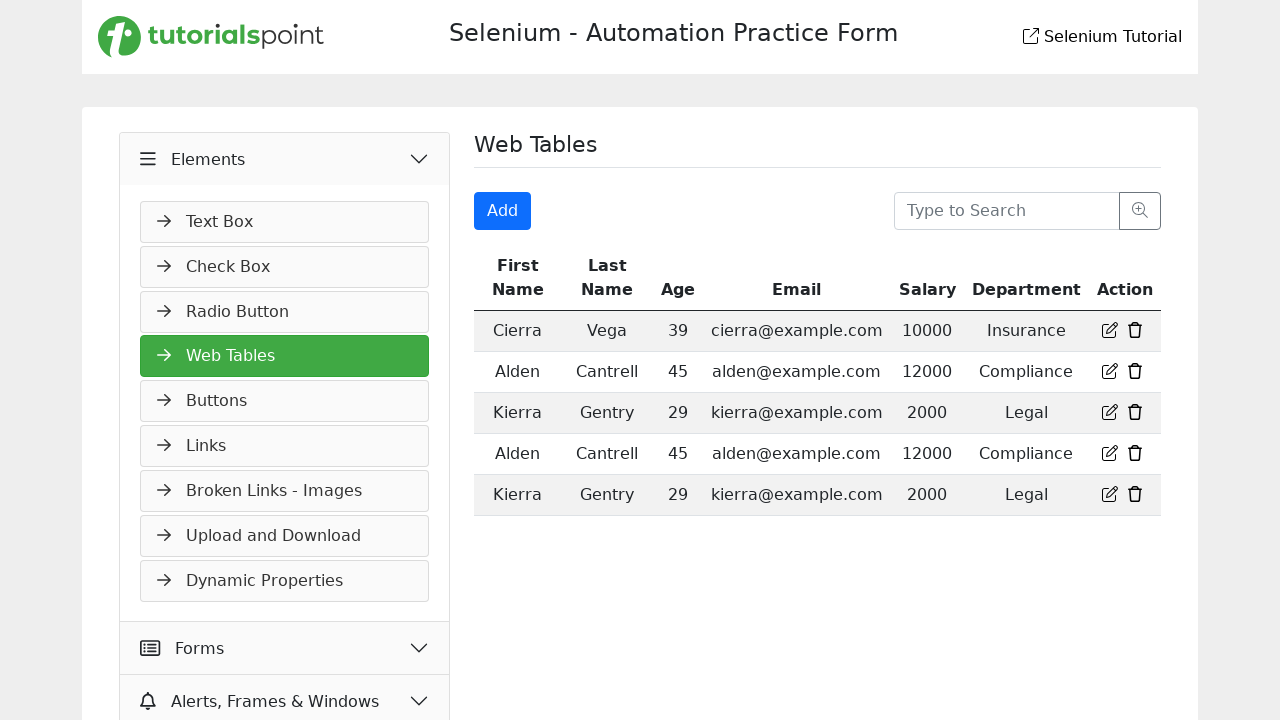

Navigated to web tables practice page
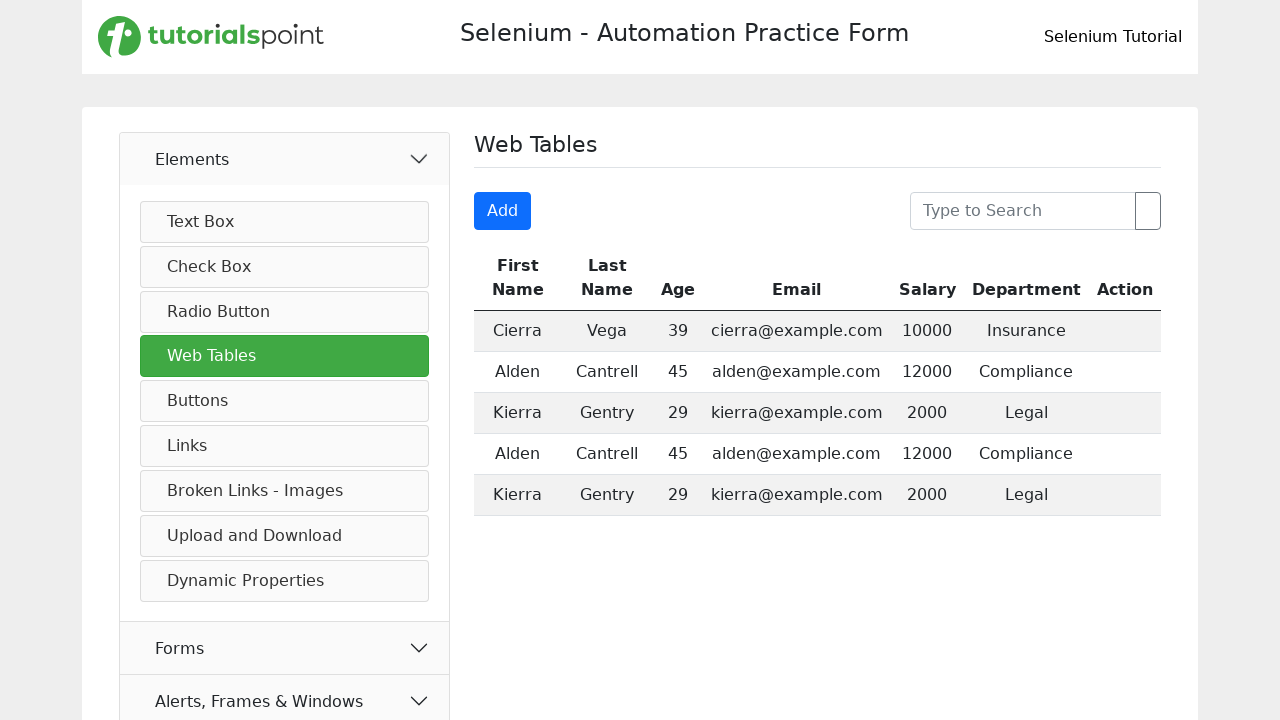

Located cell in second row, fifth column of table
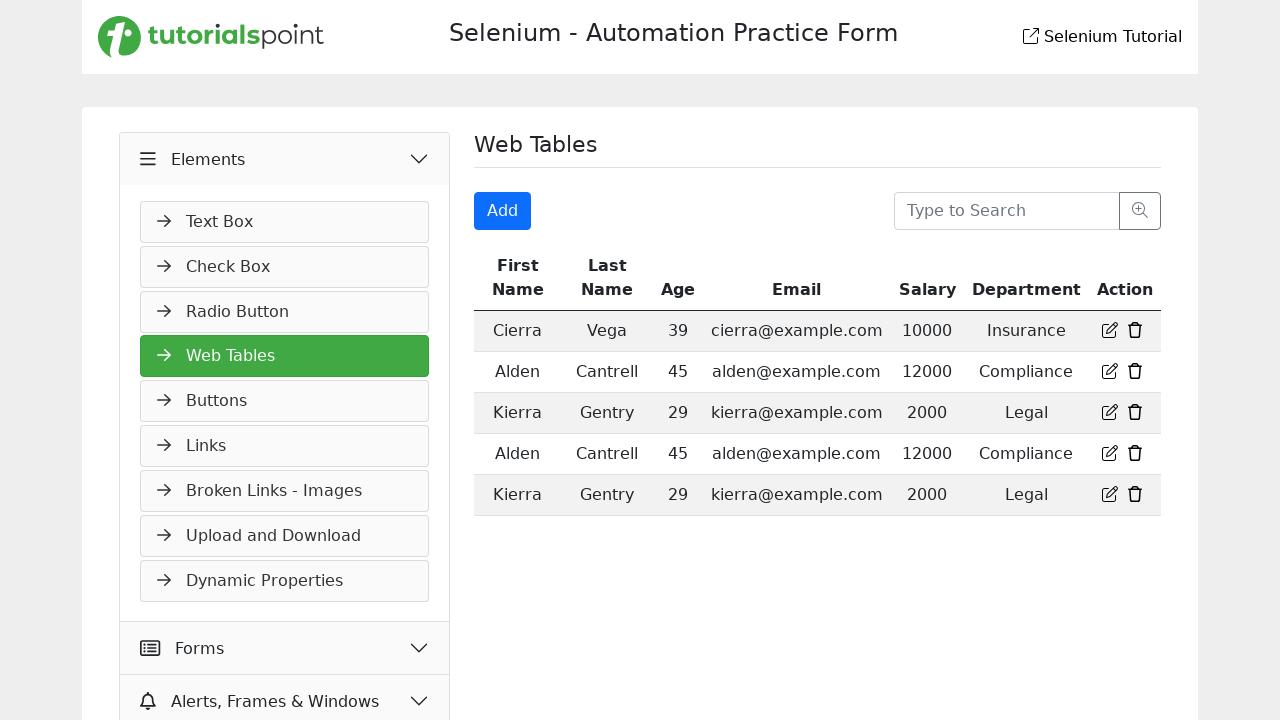

Retrieved cell text content: '12000'
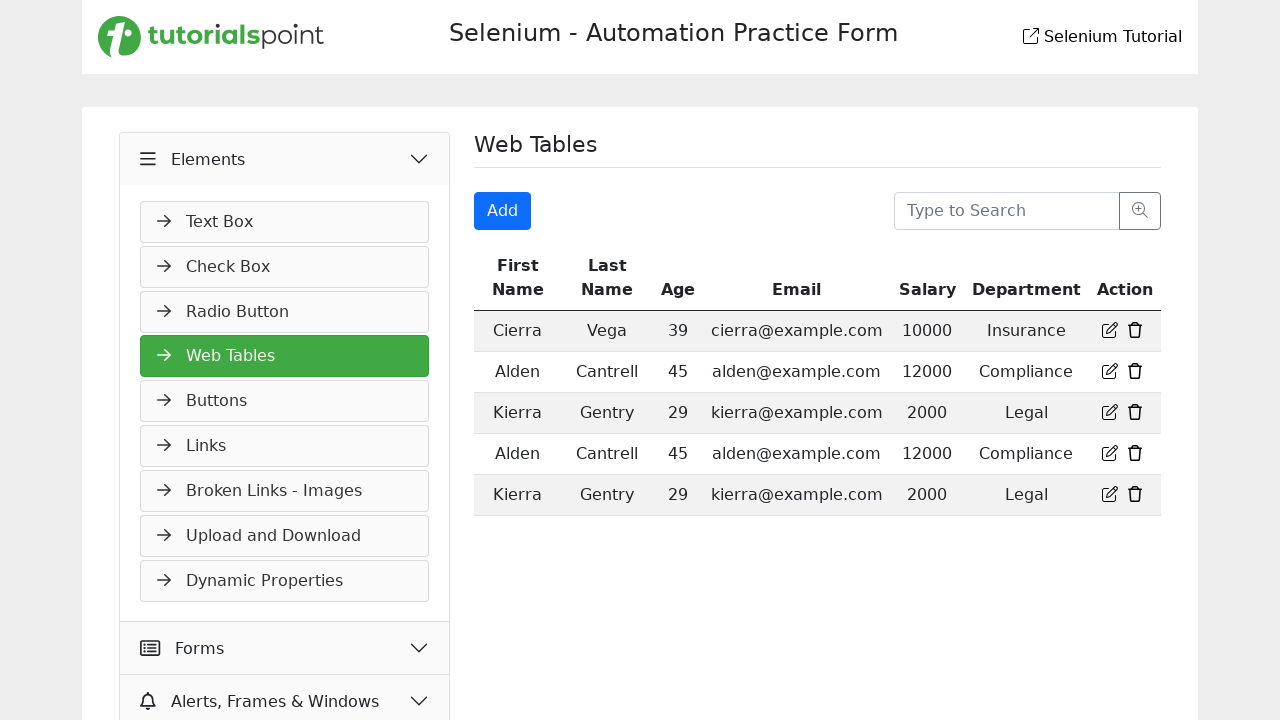

Verified cell value matches expected value '12000'
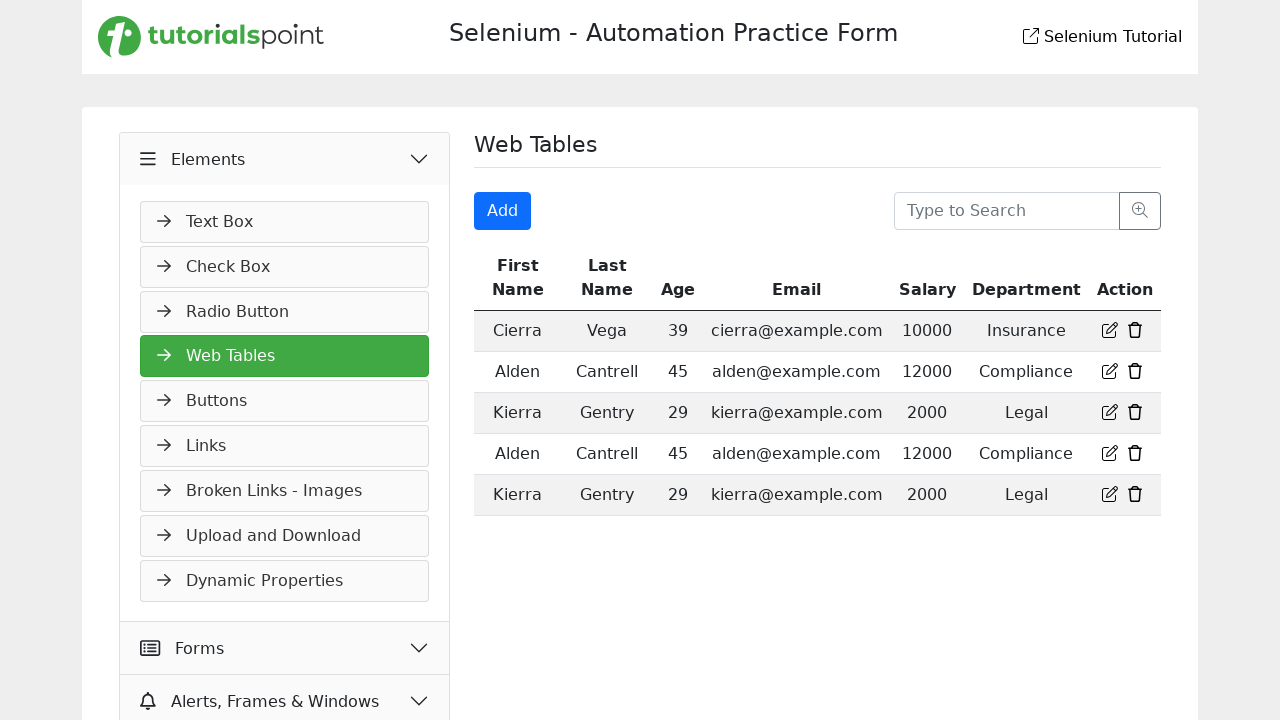

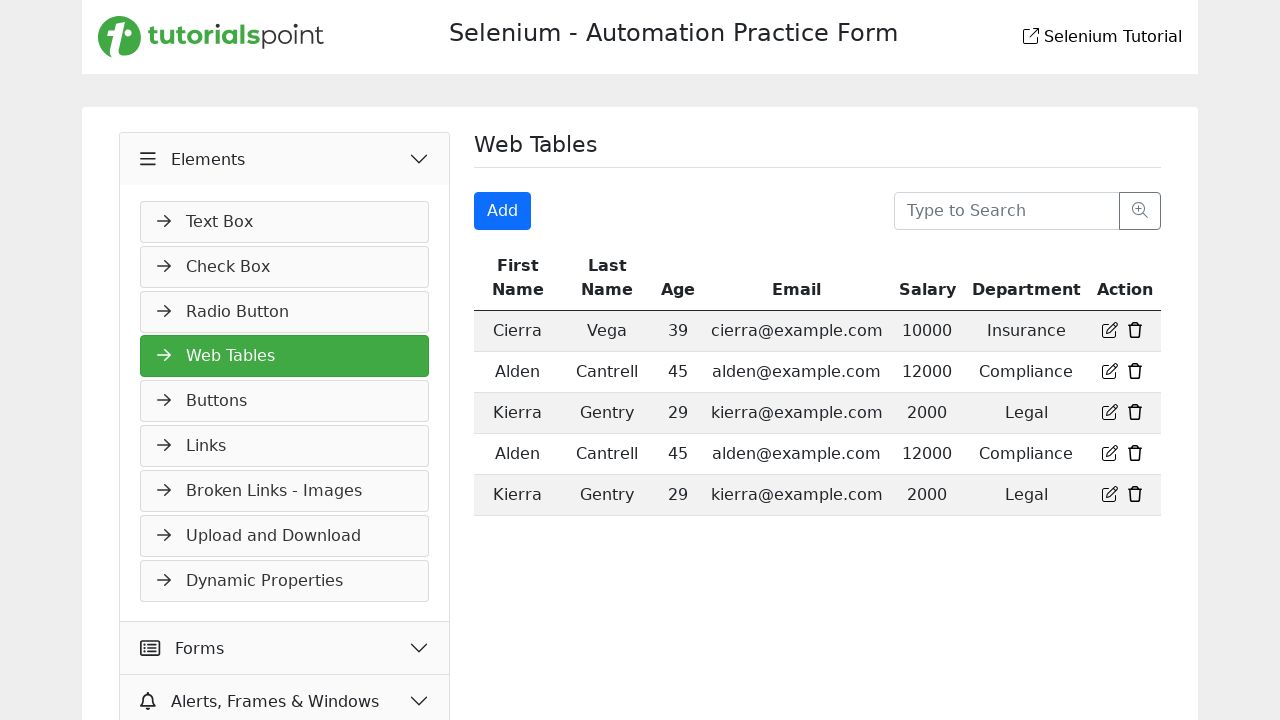